Tests navigation to the Experience tab on the portfolio website

Starting URL: https://kannikah.github.io/

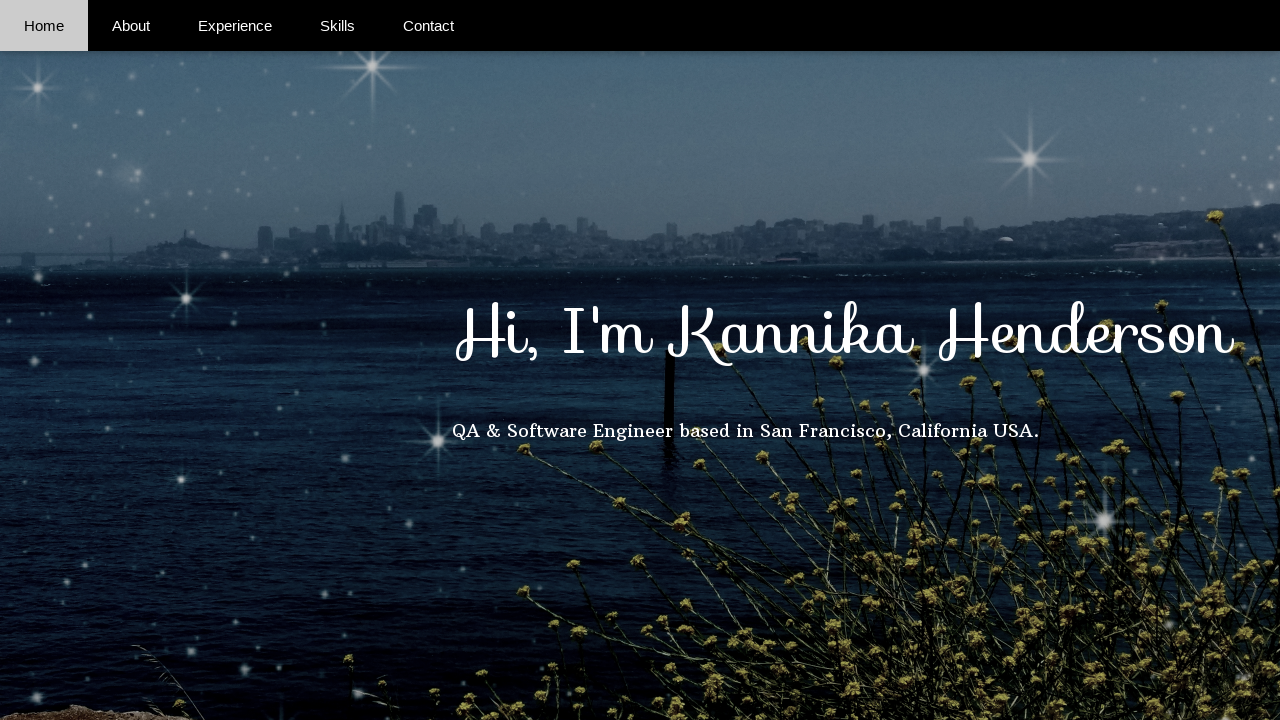

Pressed Enter on Experience tab link to navigate to experience section on a[href='#experience']
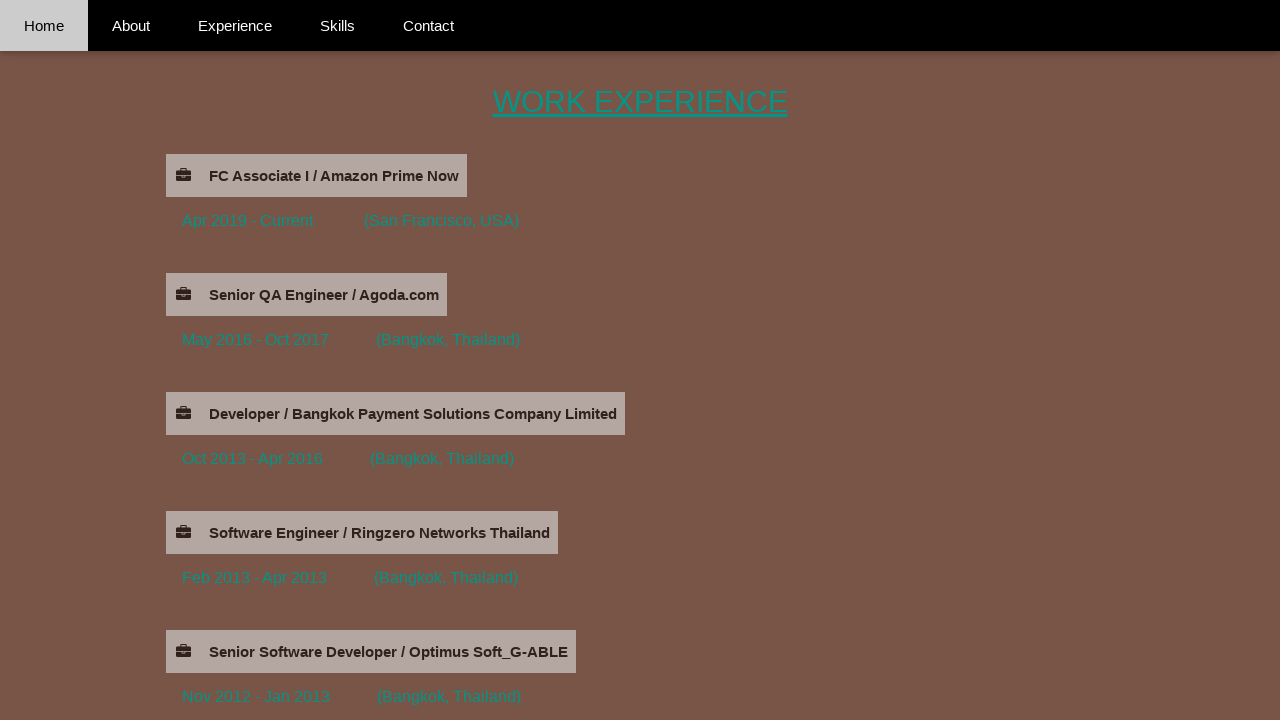

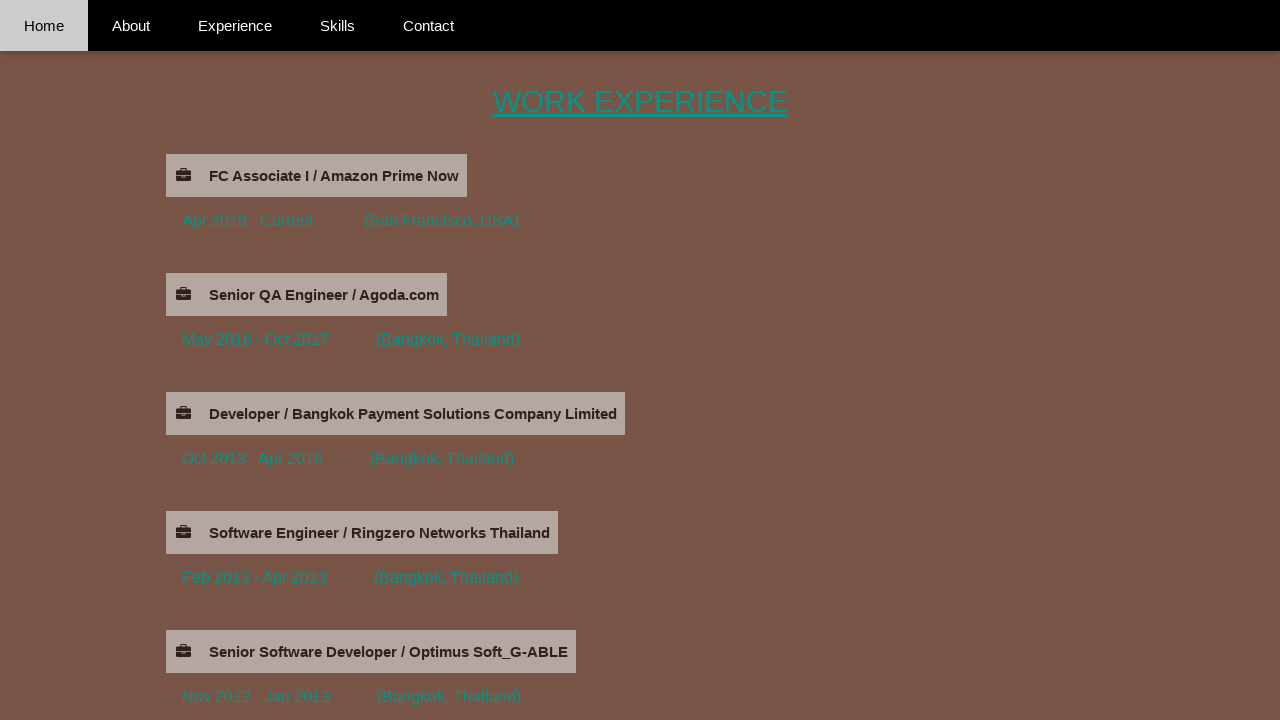